Navigates to the Honey website and verifies the page loads by checking the page title

Starting URL: https://www.joinhoney.com/

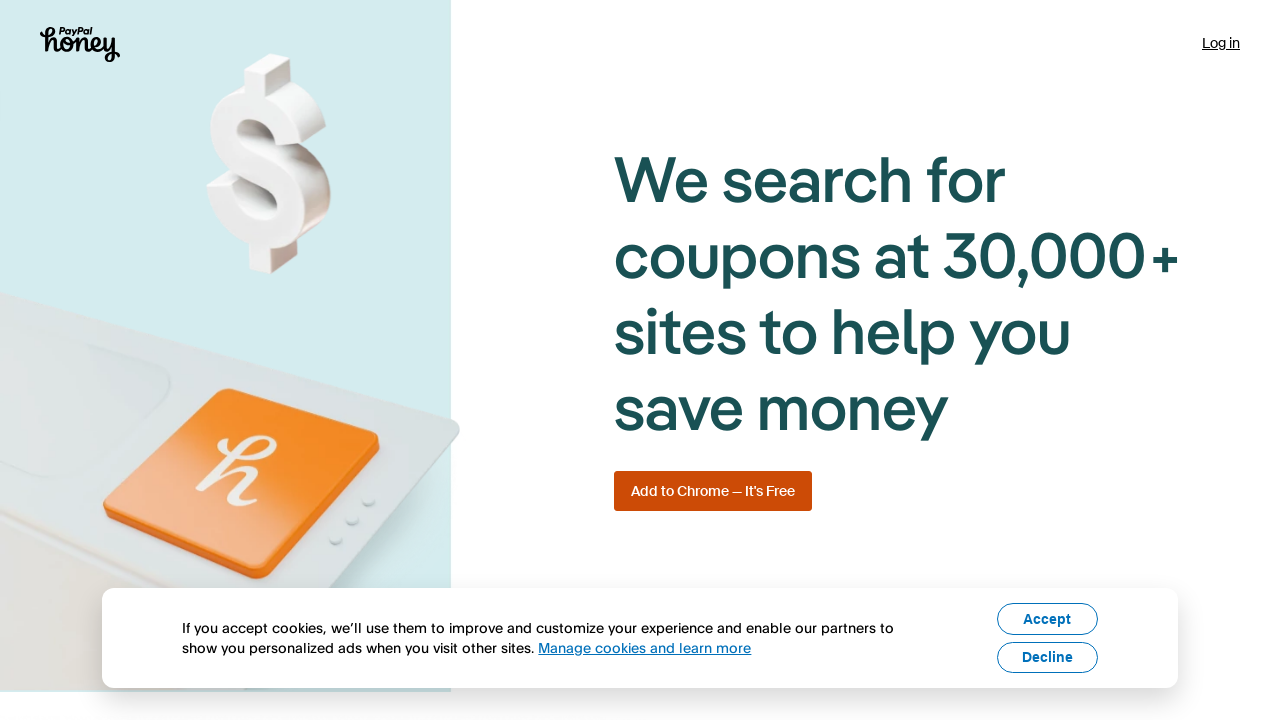

Waited for page to reach domcontentloaded state
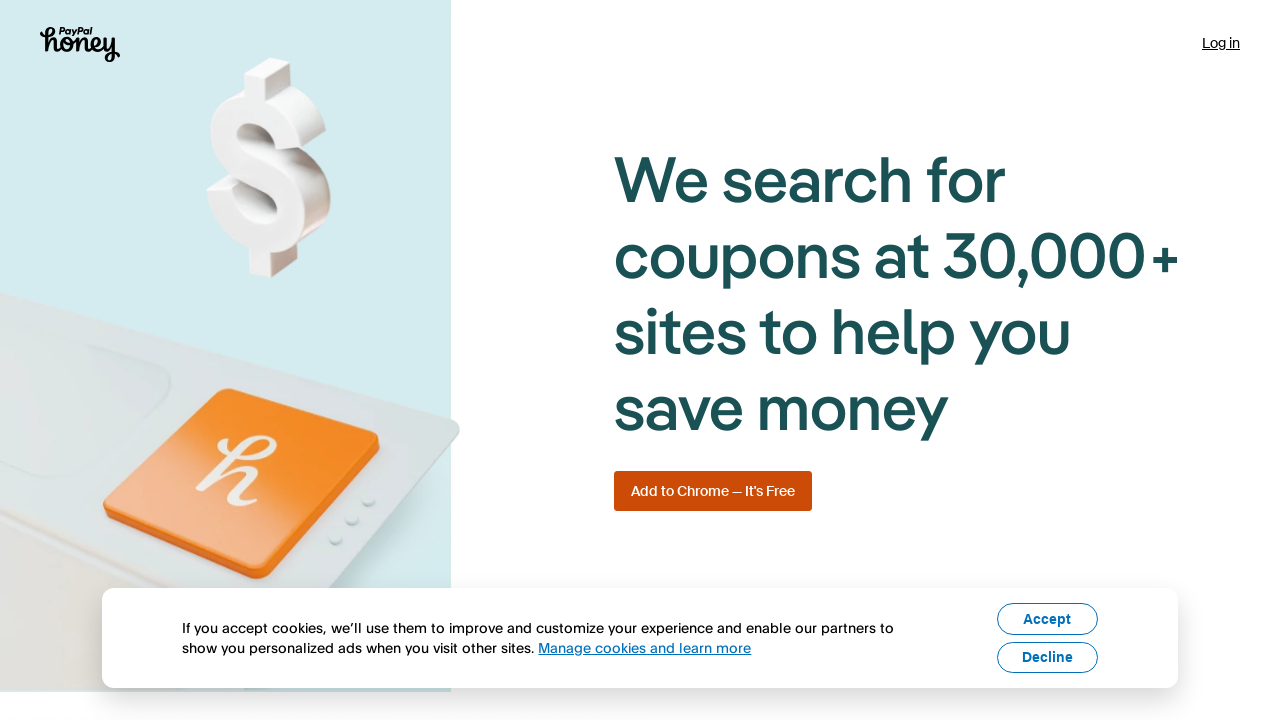

Retrieved page title: 'Automatic Coupons, Promo Codes, and Deals | Honey'
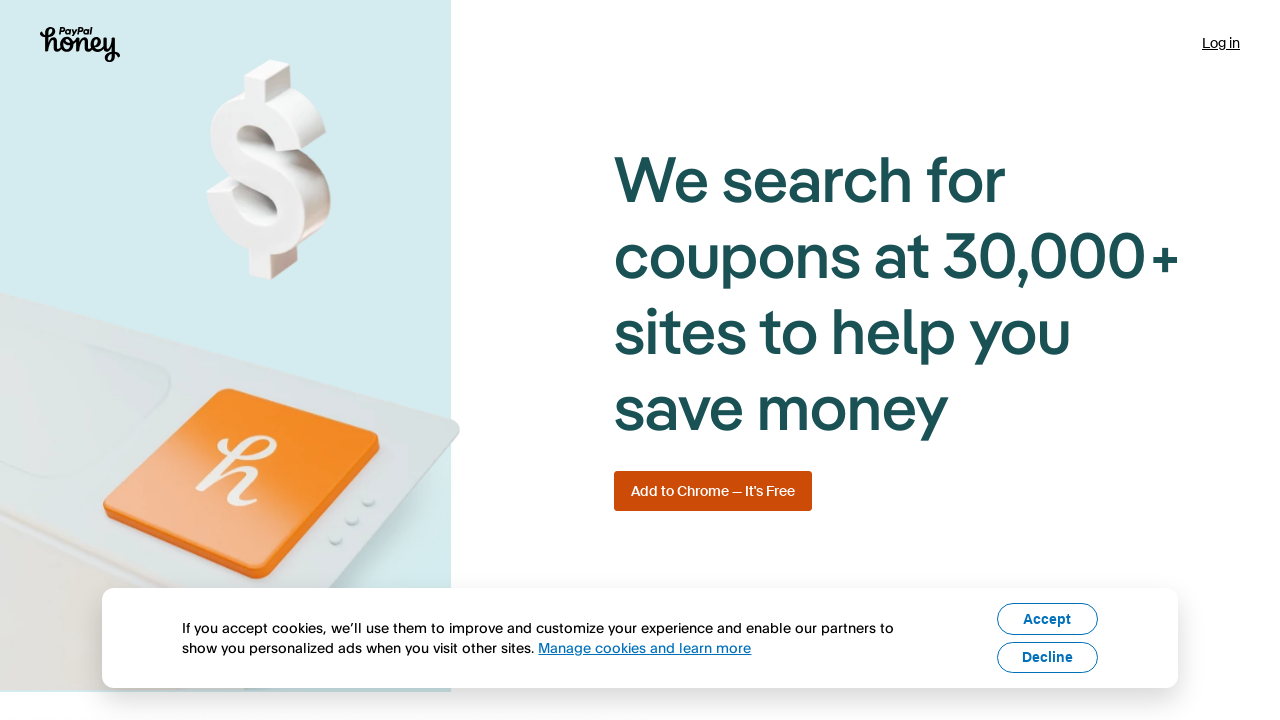

Verified page title is not empty - Honey website loaded successfully
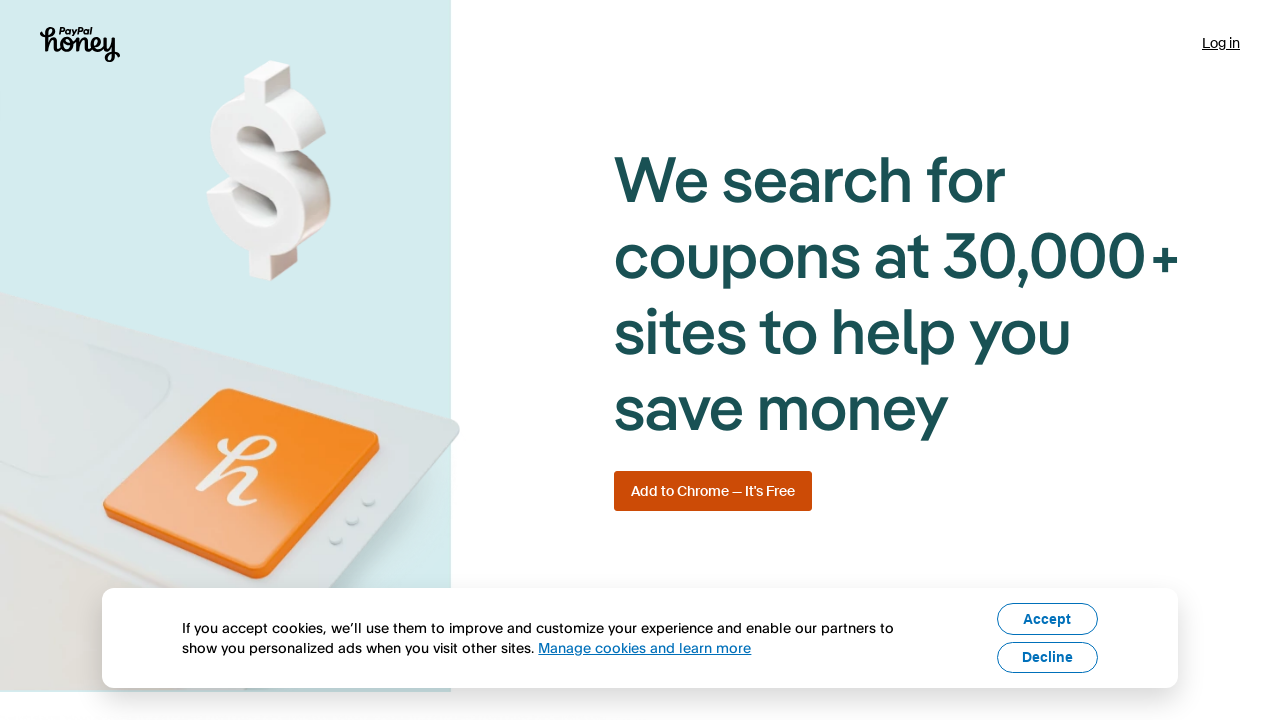

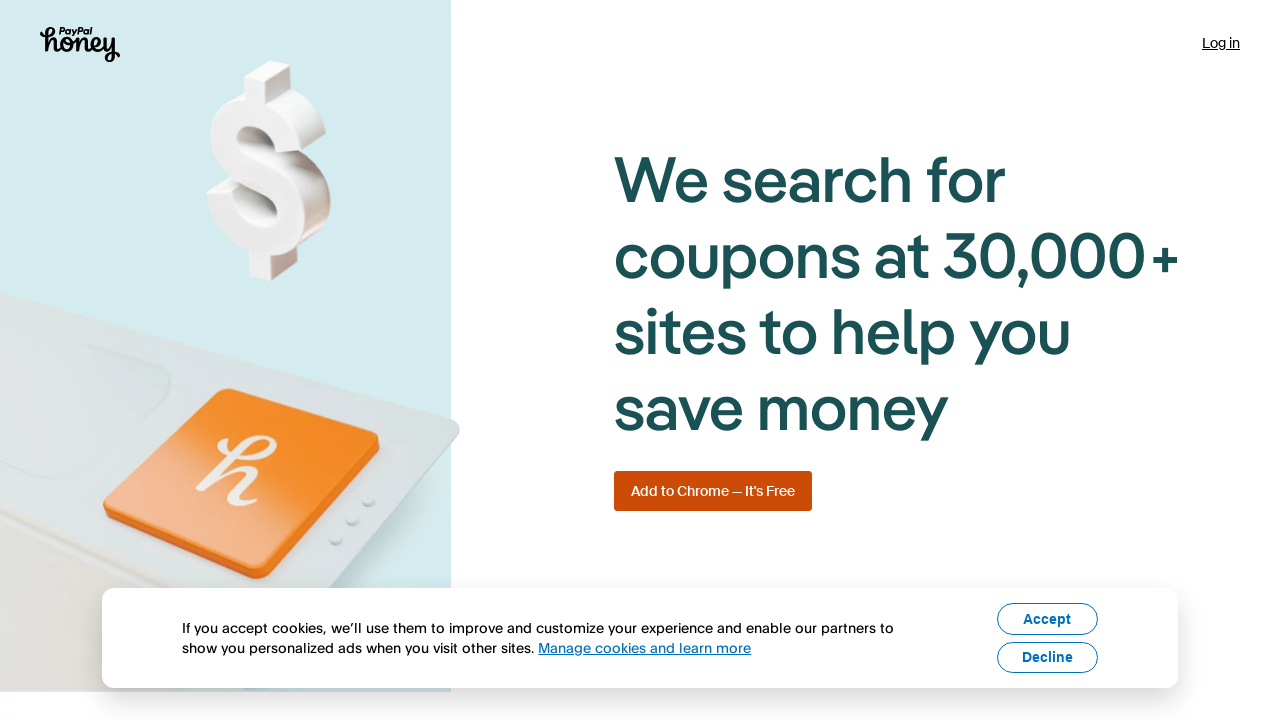